Tests checkbox functionality by locating all checkboxes on the page and clicking on the one with value "Option-2"

Starting URL: https://www.syntaxprojects.com/basic-checkbox-demo.php

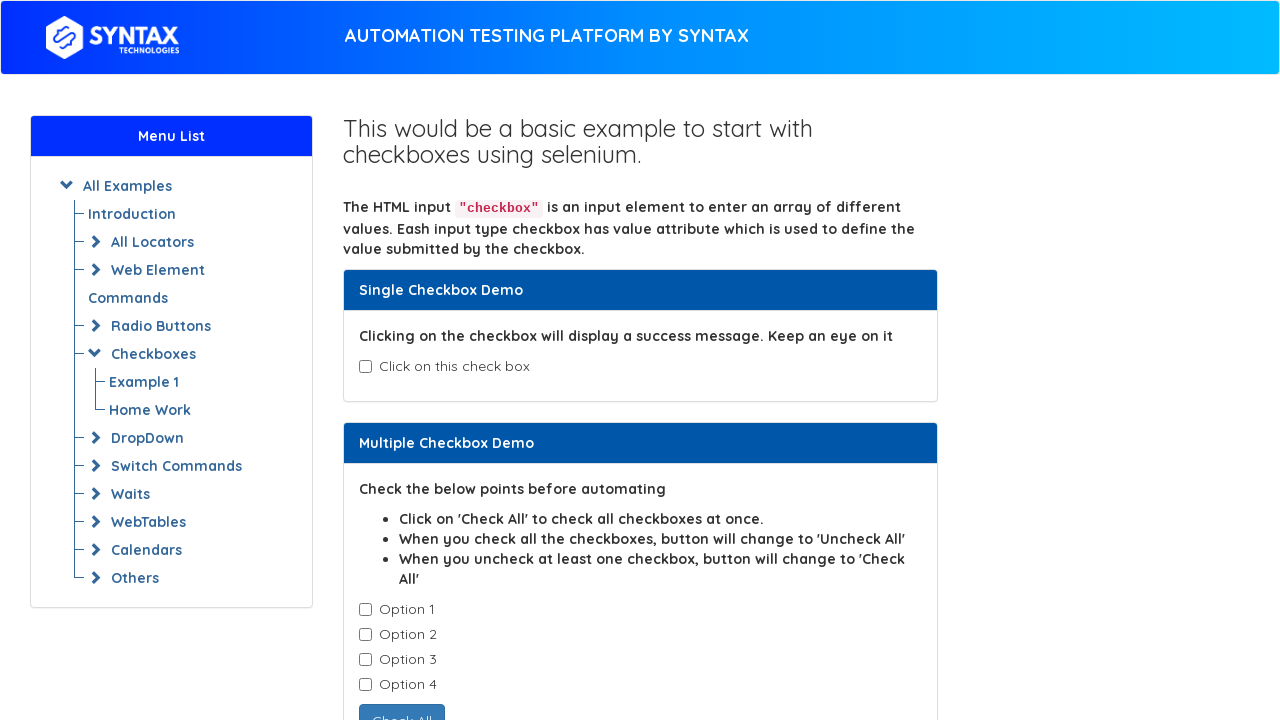

Waited for checkboxes to load on the page
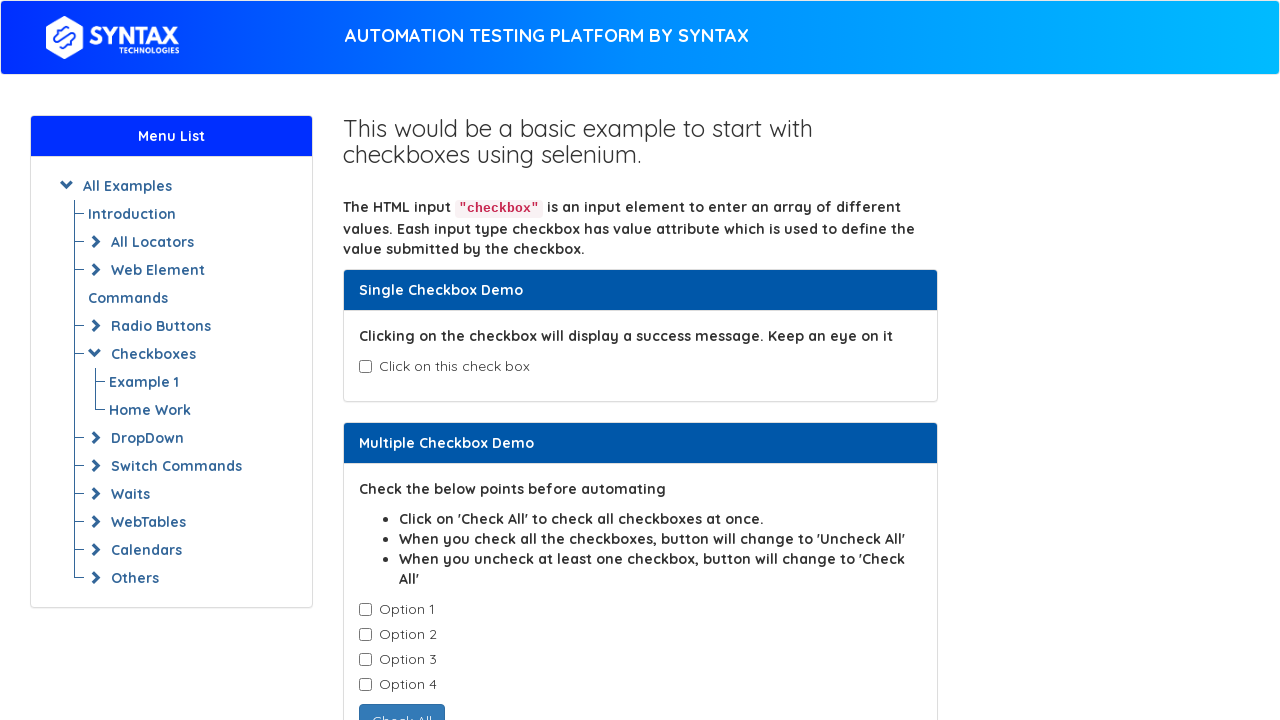

Clicked checkbox with value 'Option-2' at (365, 635) on input.cb1-element[value='Option-2']
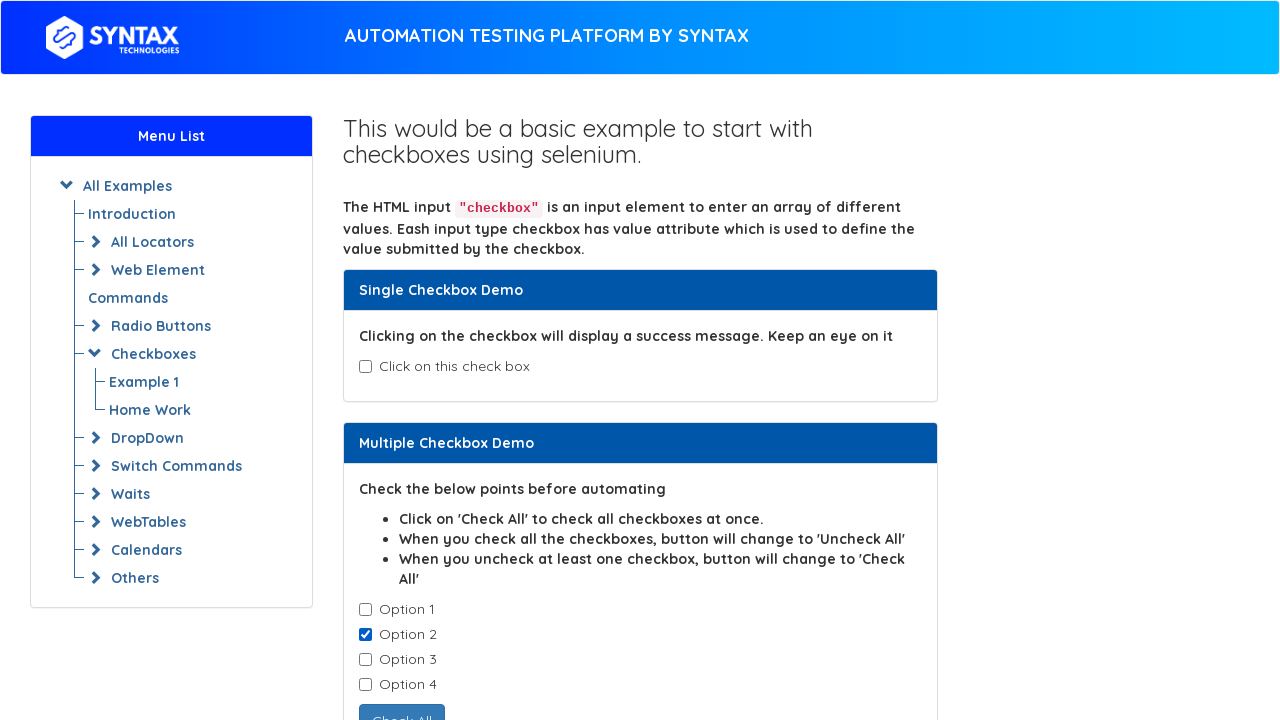

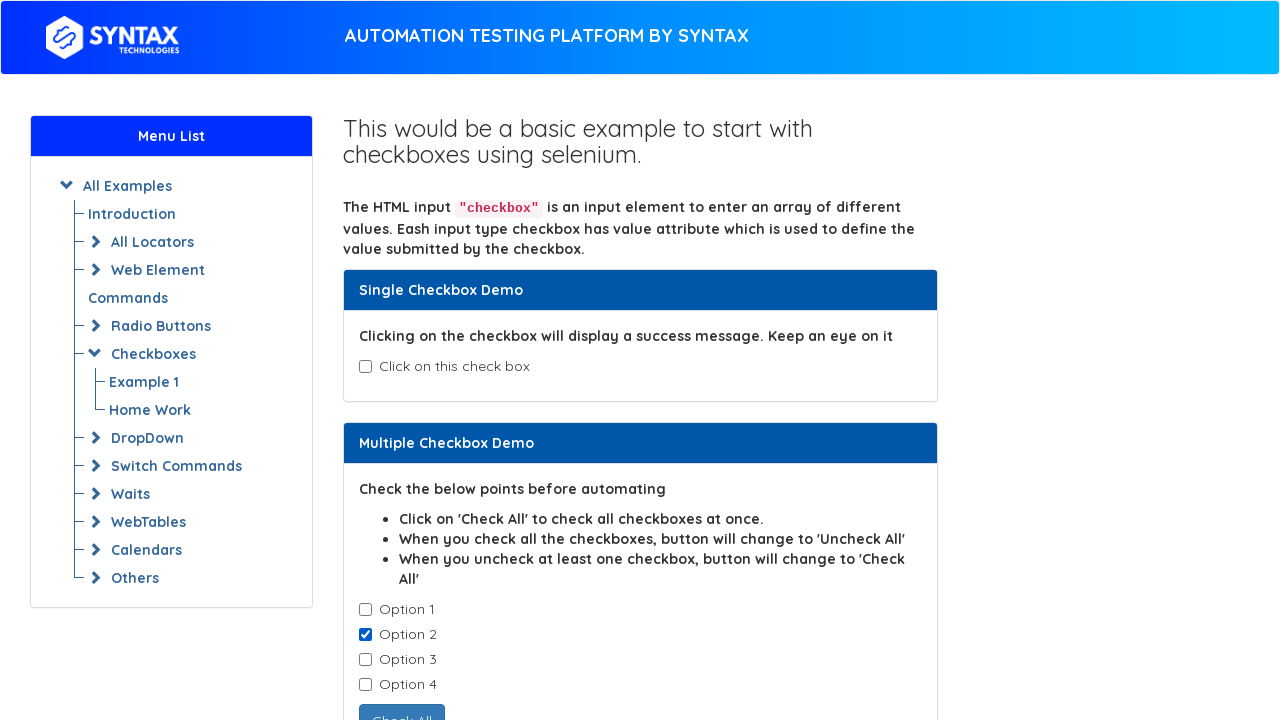